Navigates to the DemoQA draggable page and verifies it loads

Starting URL: https://demoqa.com/dragabble

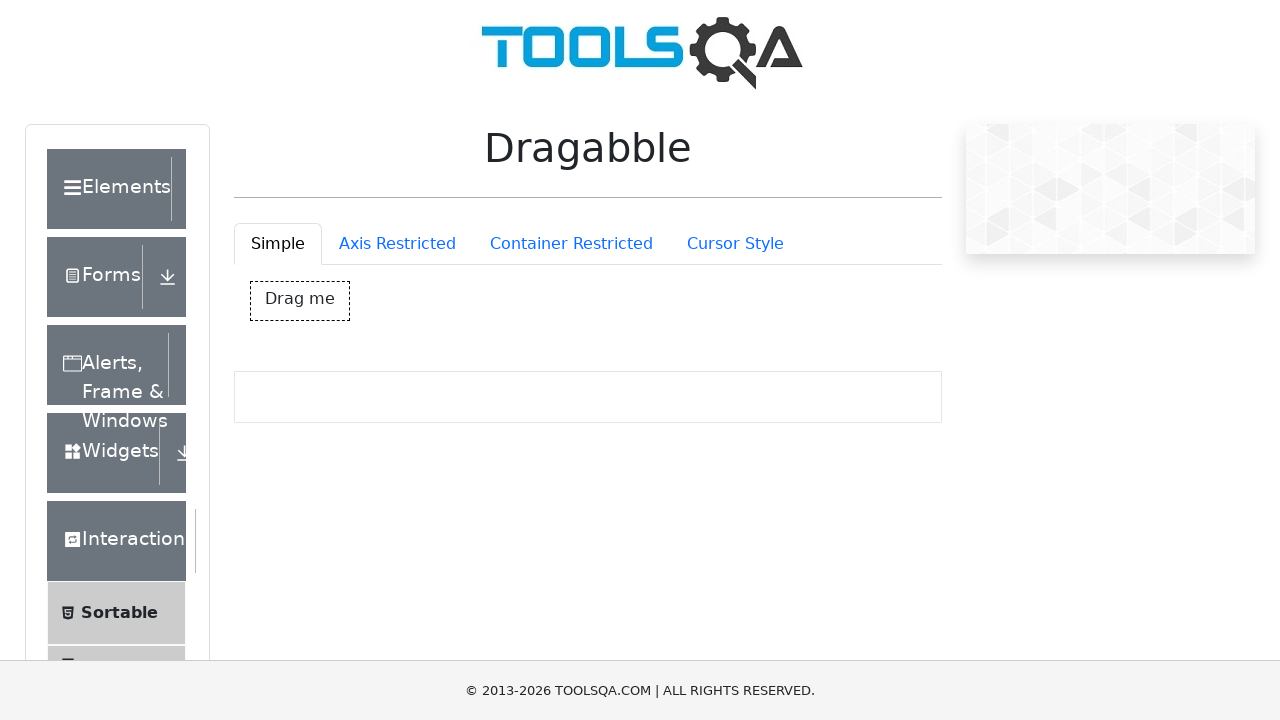

Navigated to DemoQA draggable page
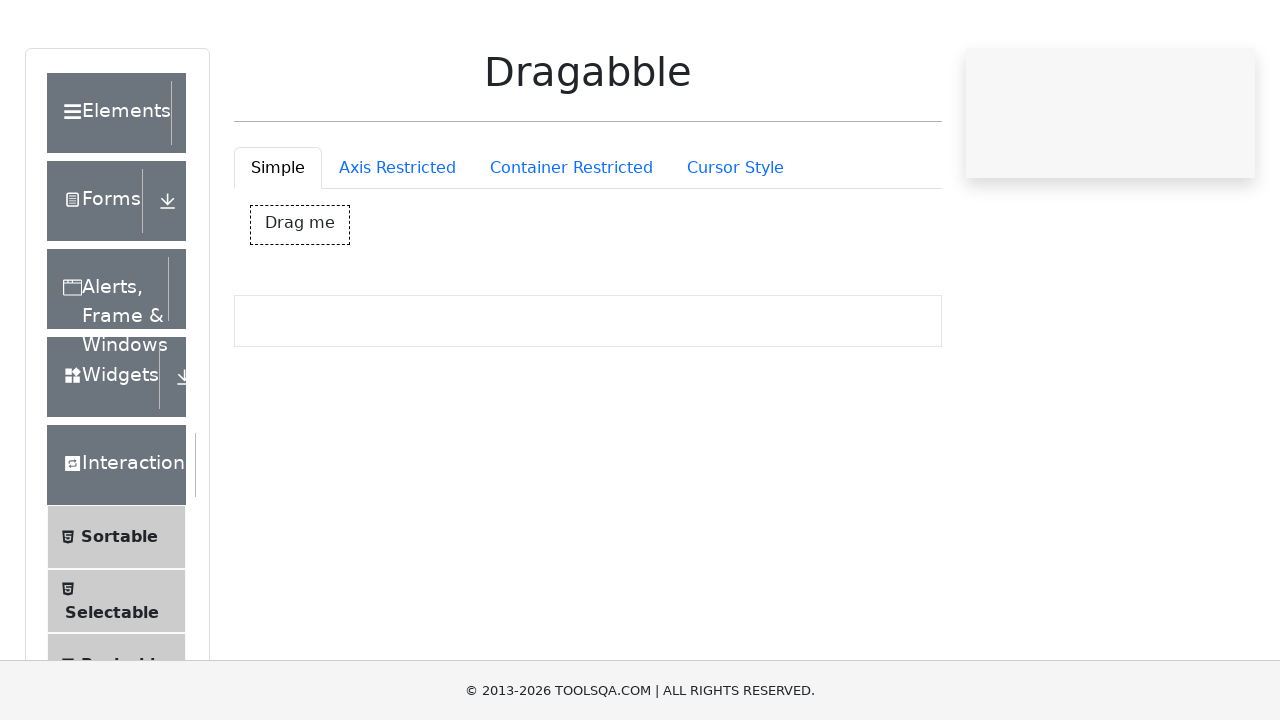

Page DOM content loaded successfully
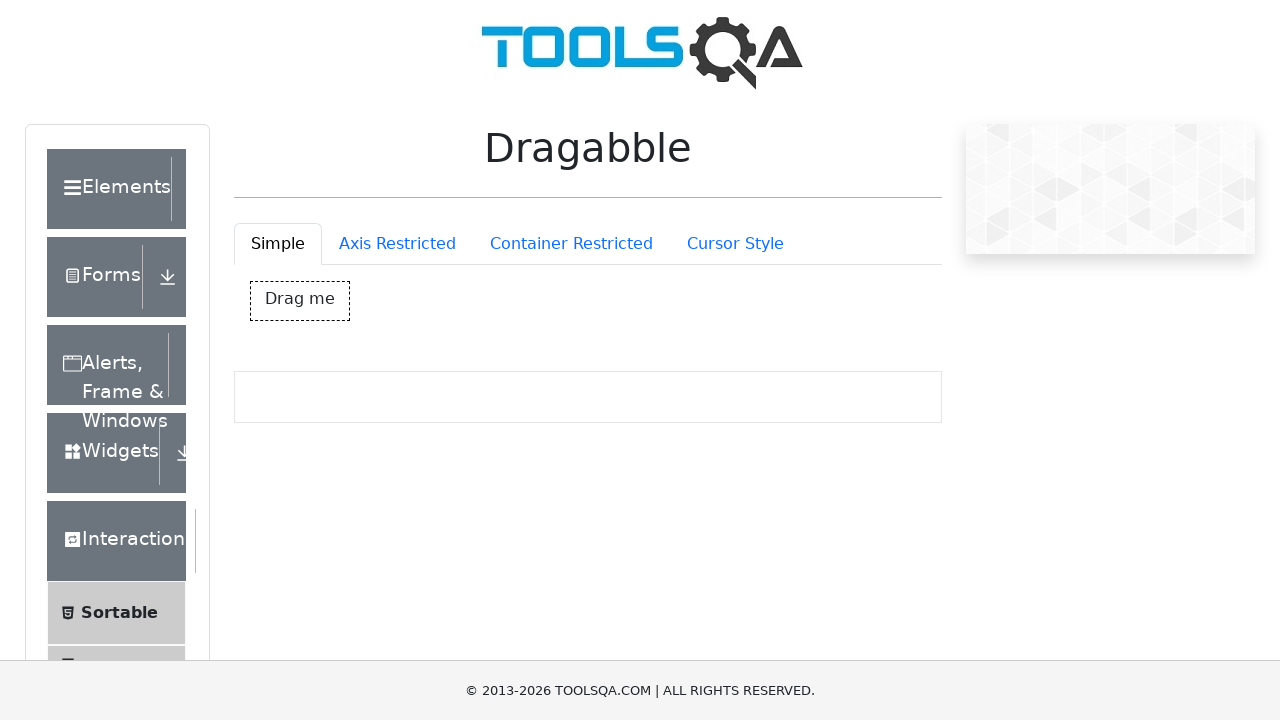

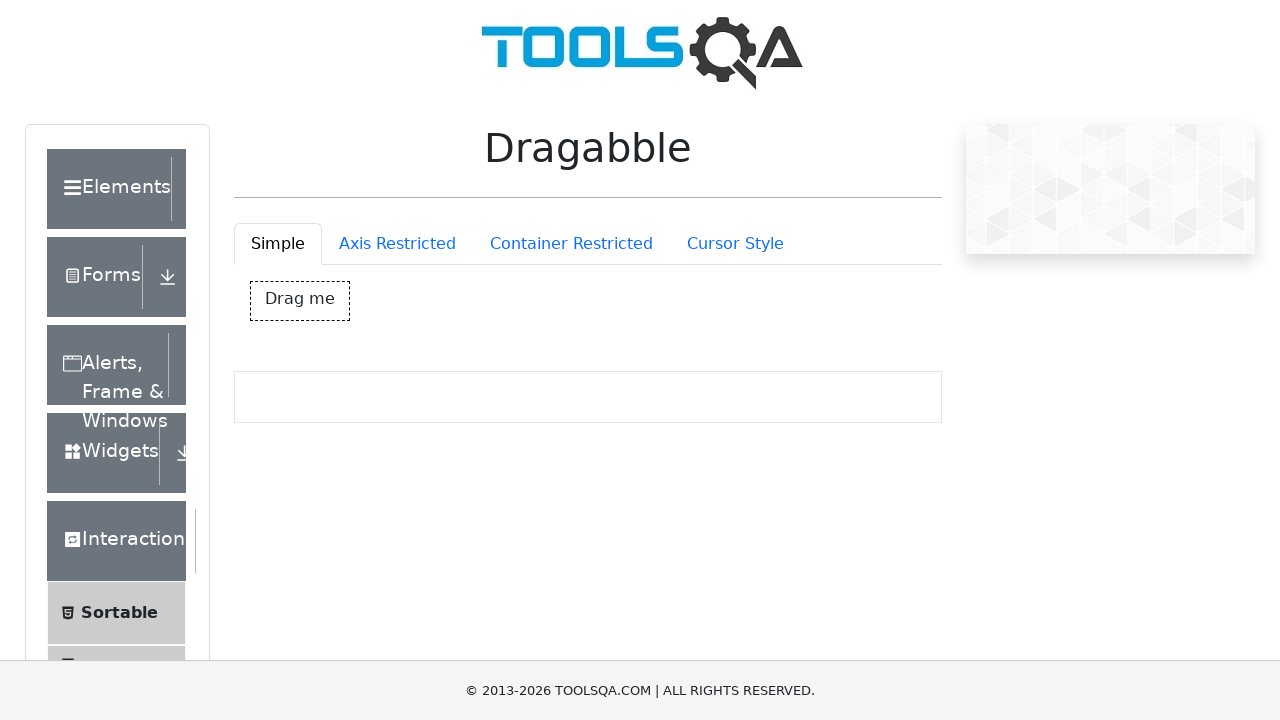